Tests dropdown selection functionality by selecting options using different methods - by index, value, and visible text

Starting URL: https://demoqa.com/select-menu

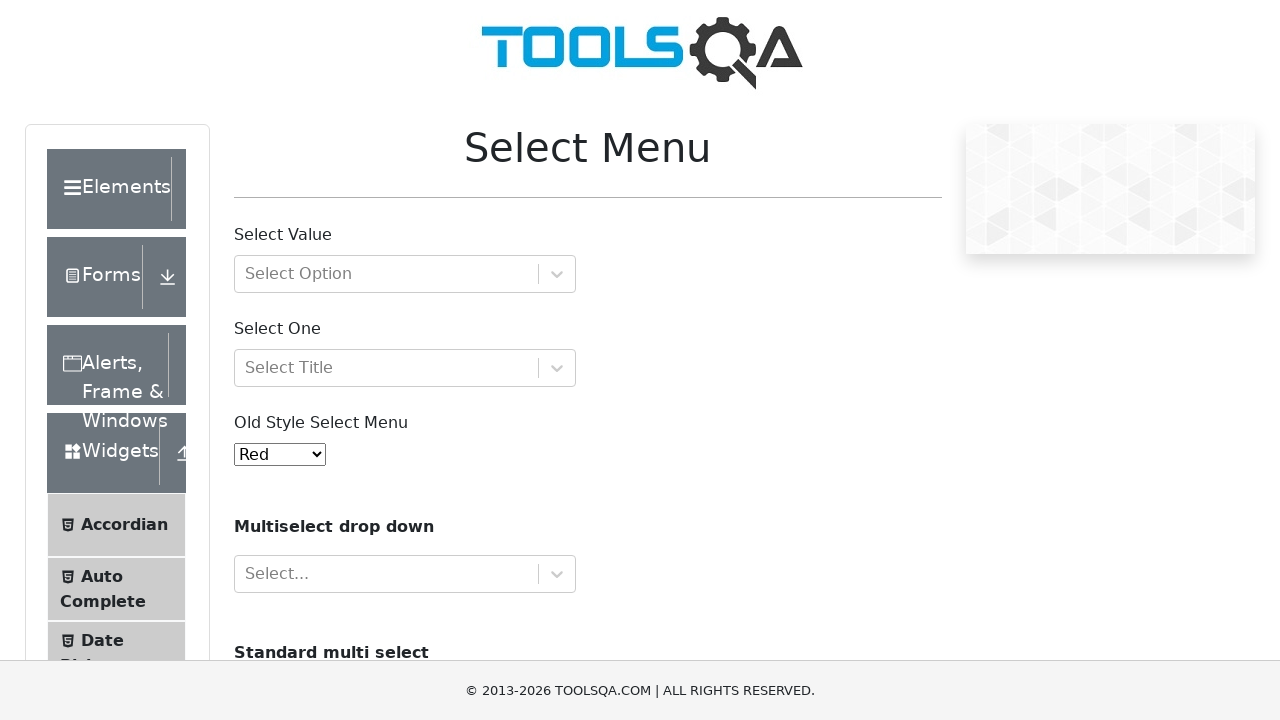

Located the select dropdown element with id 'oldSelectMenu'
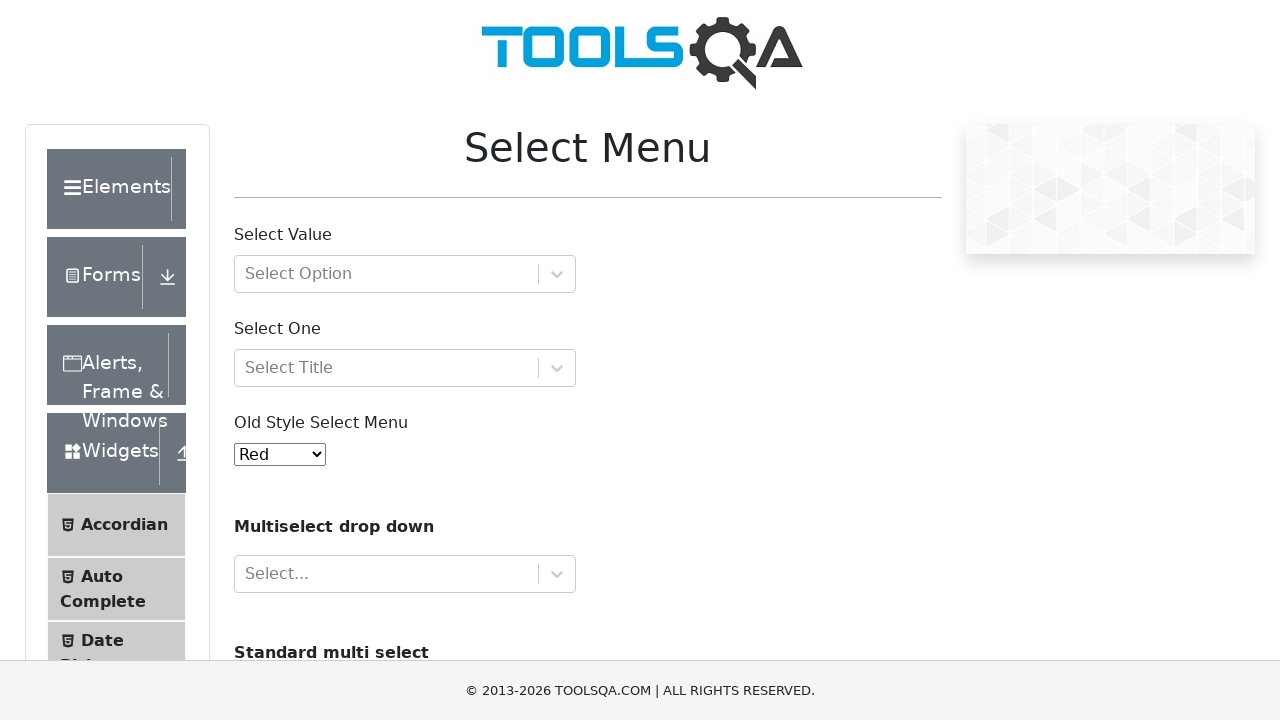

Selected Yellow option by index 3 on #oldSelectMenu
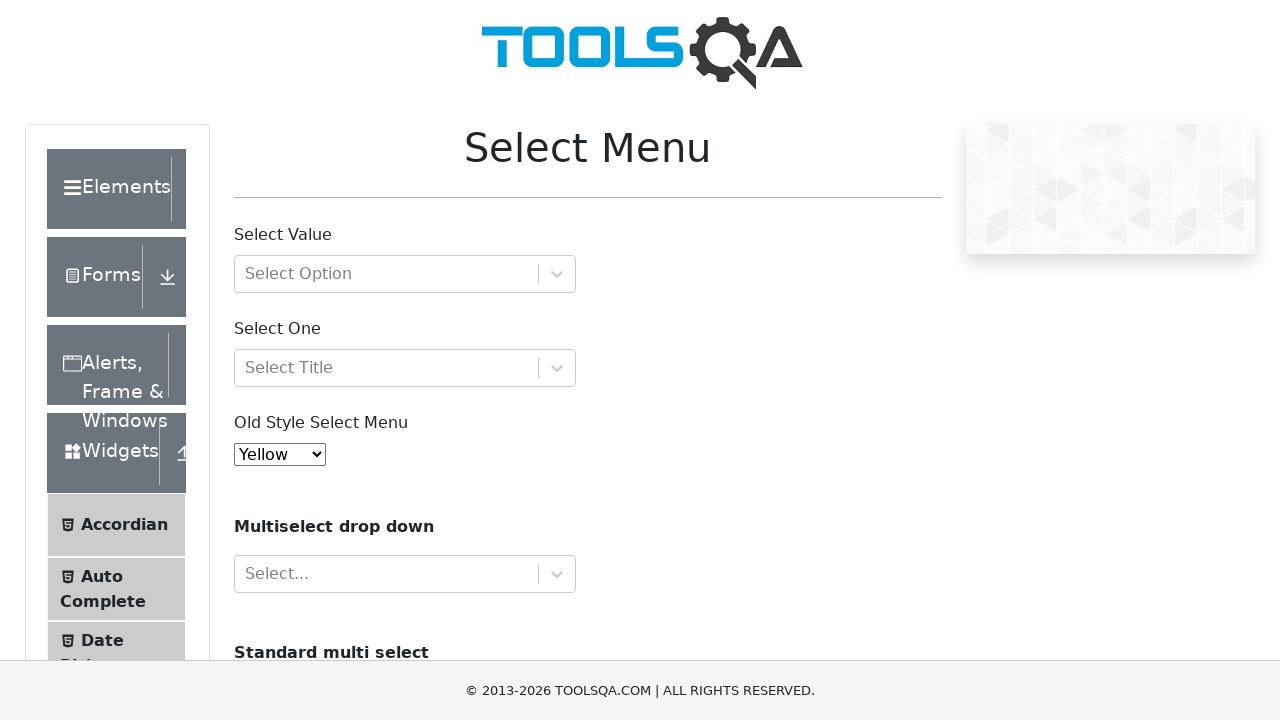

Selected Purple option by value '4' on #oldSelectMenu
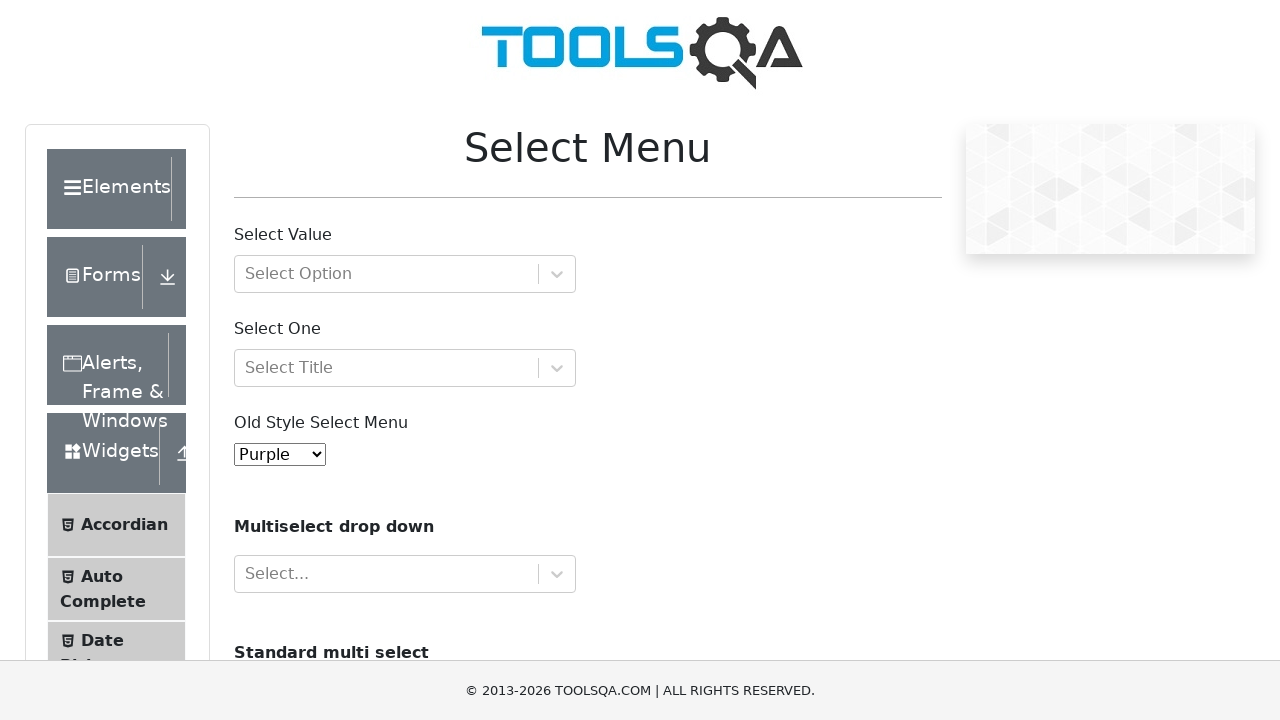

Selected Black option by visible text label on #oldSelectMenu
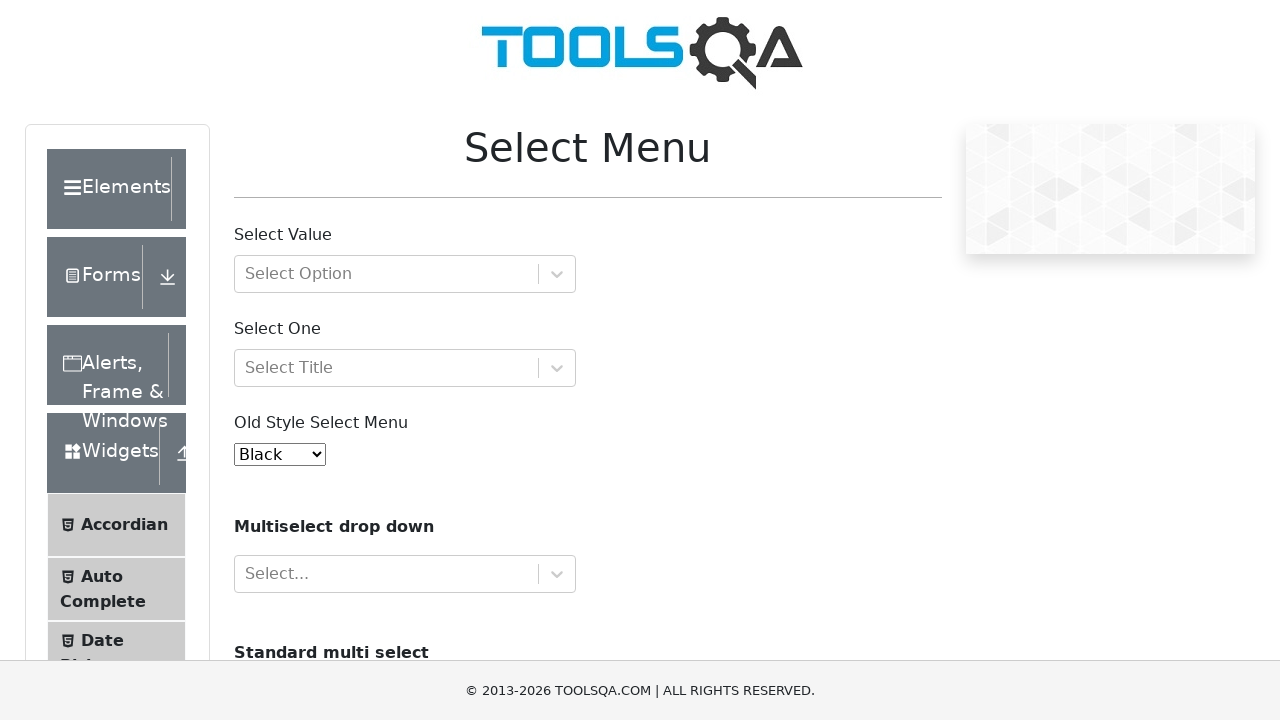

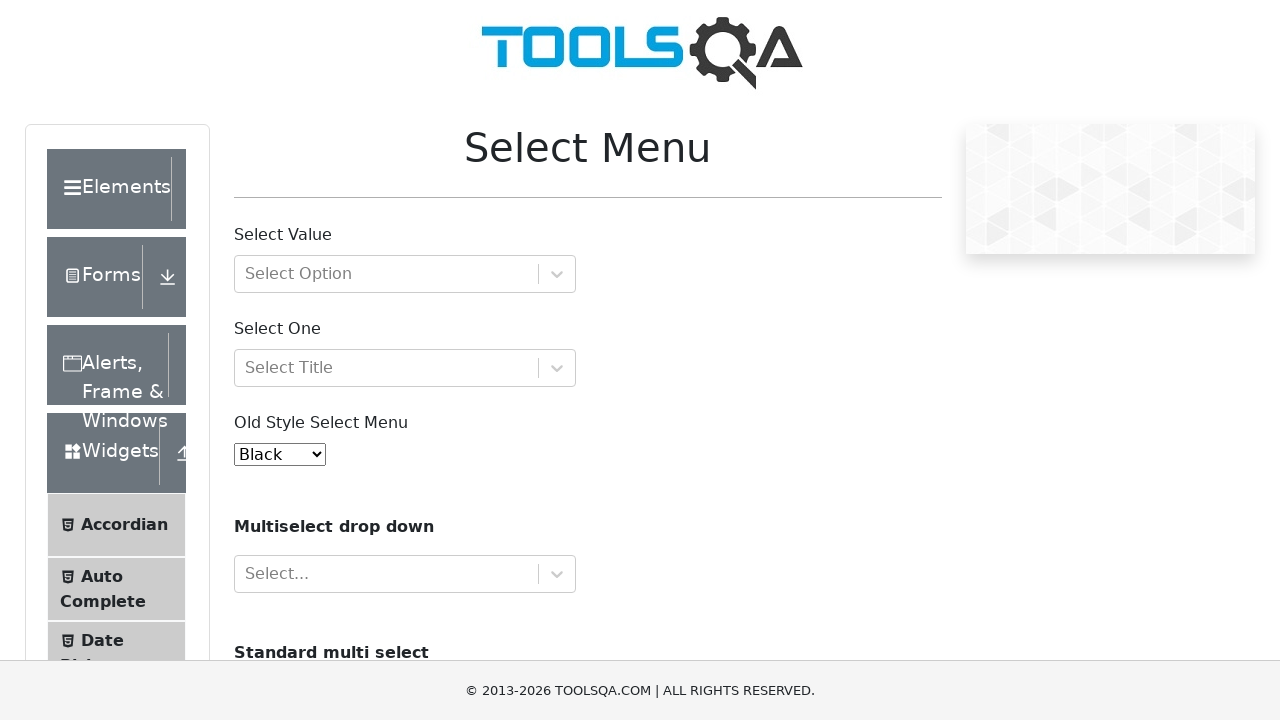